Navigates to the Qualité Logiciel website homepage and verifies the page loads successfully

Starting URL: https://www.qualitelogiciel.com/

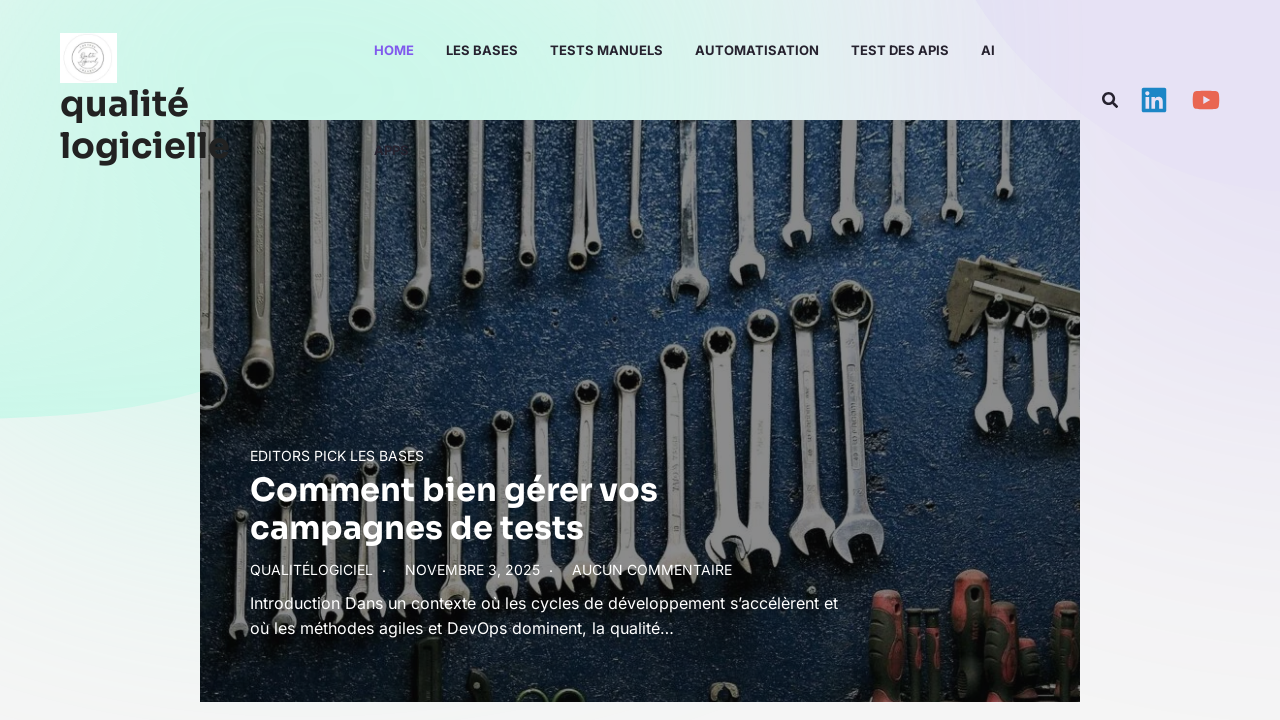

Waited for page to reach domcontentloaded state
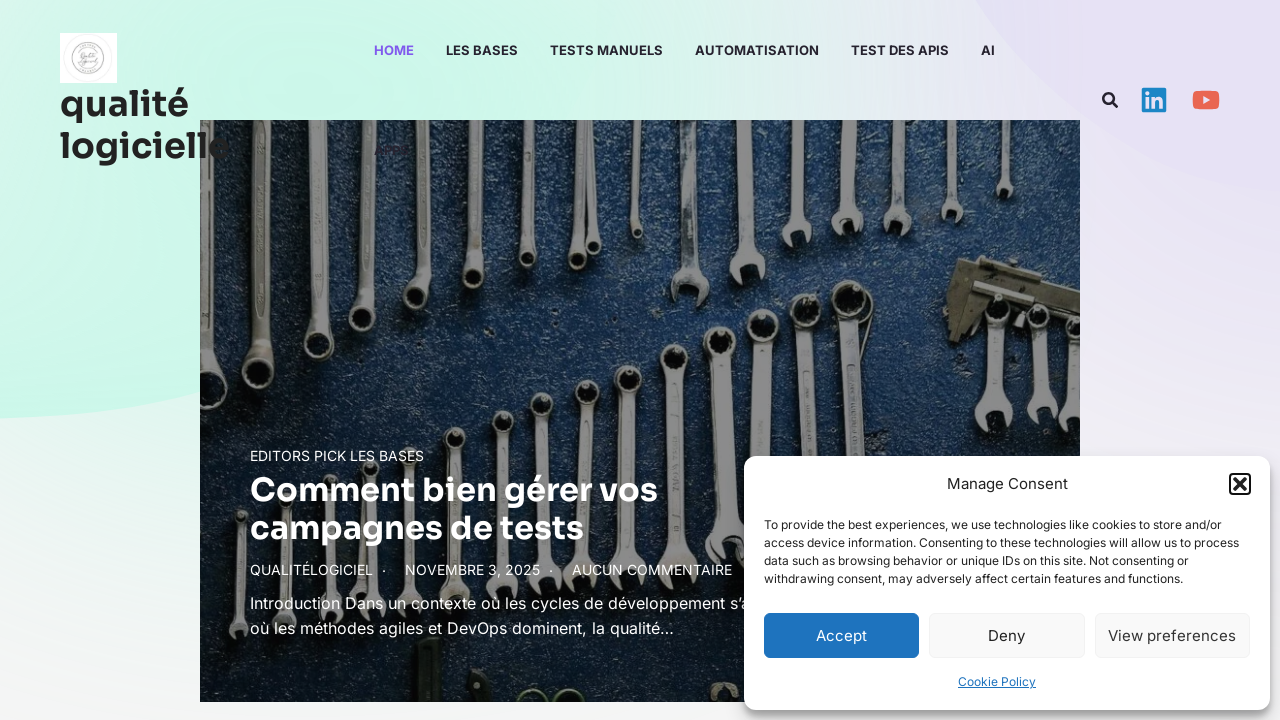

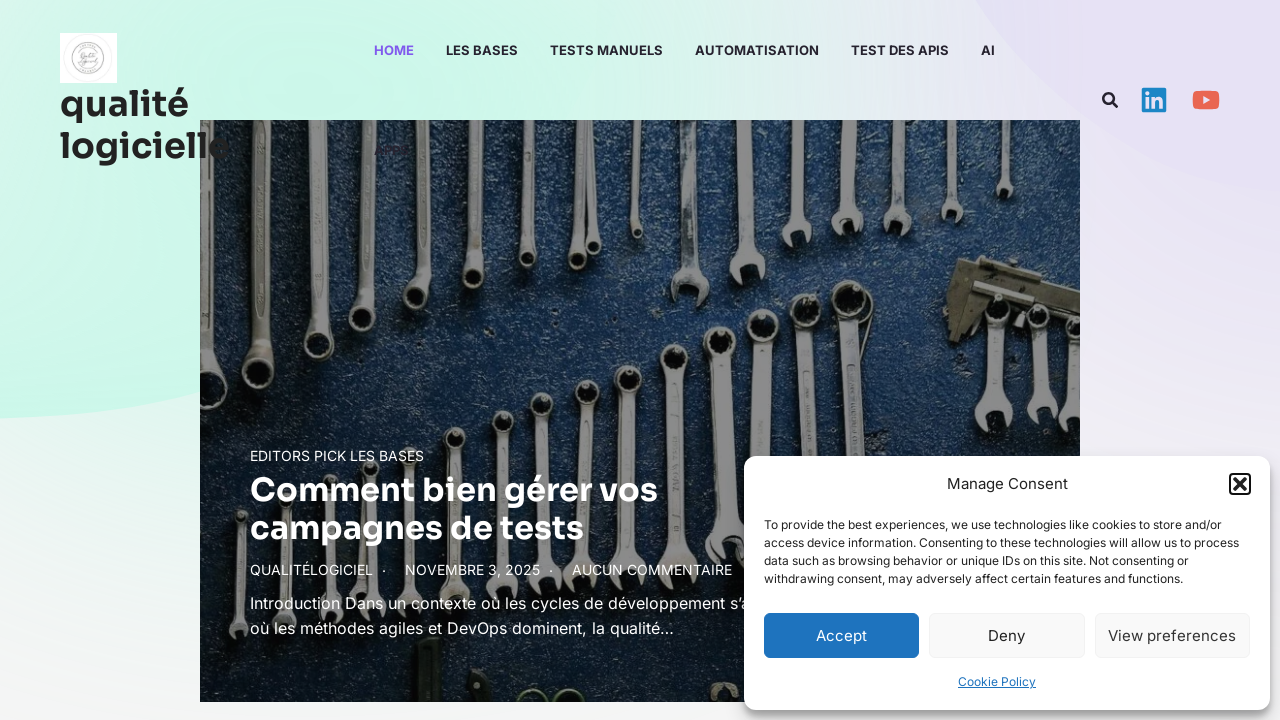